Navigates to RedBus website and verifies the page title contains "Booking Online" to confirm the correct page loaded

Starting URL: https://www.redbus.in/

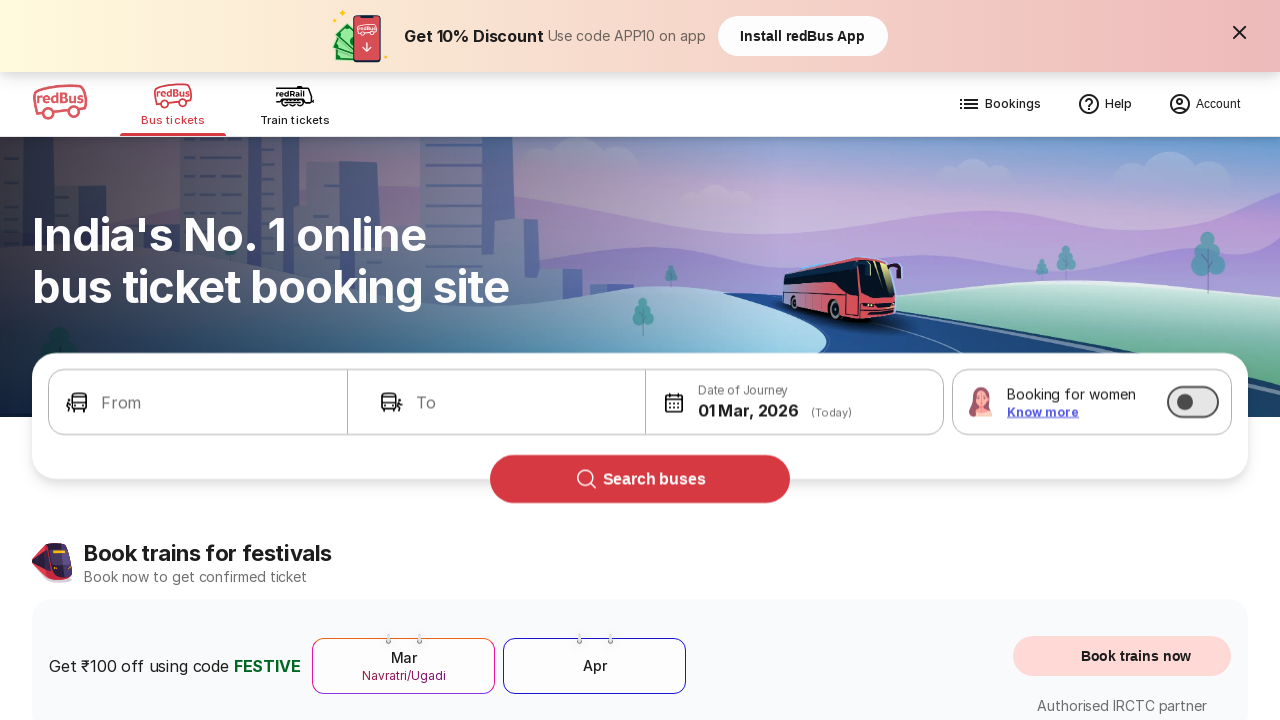

Navigated to RedBus website (https://www.redbus.in/)
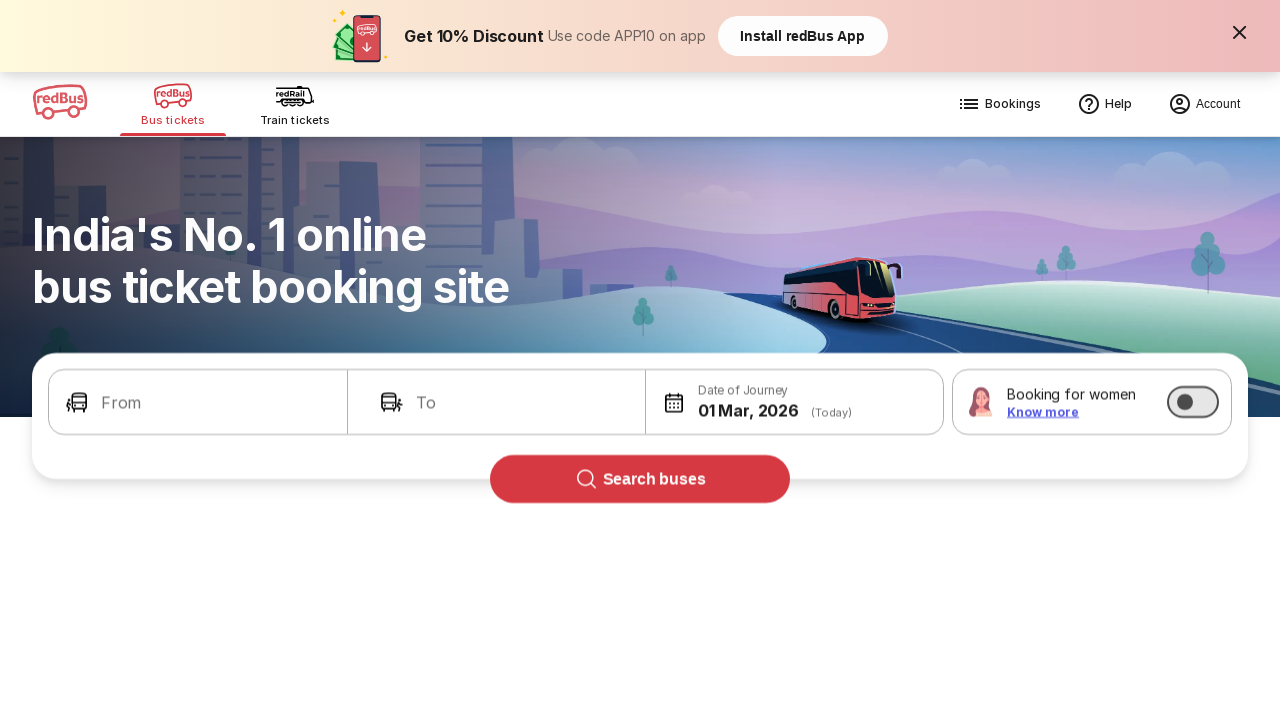

Page fully loaded - DOM content ready
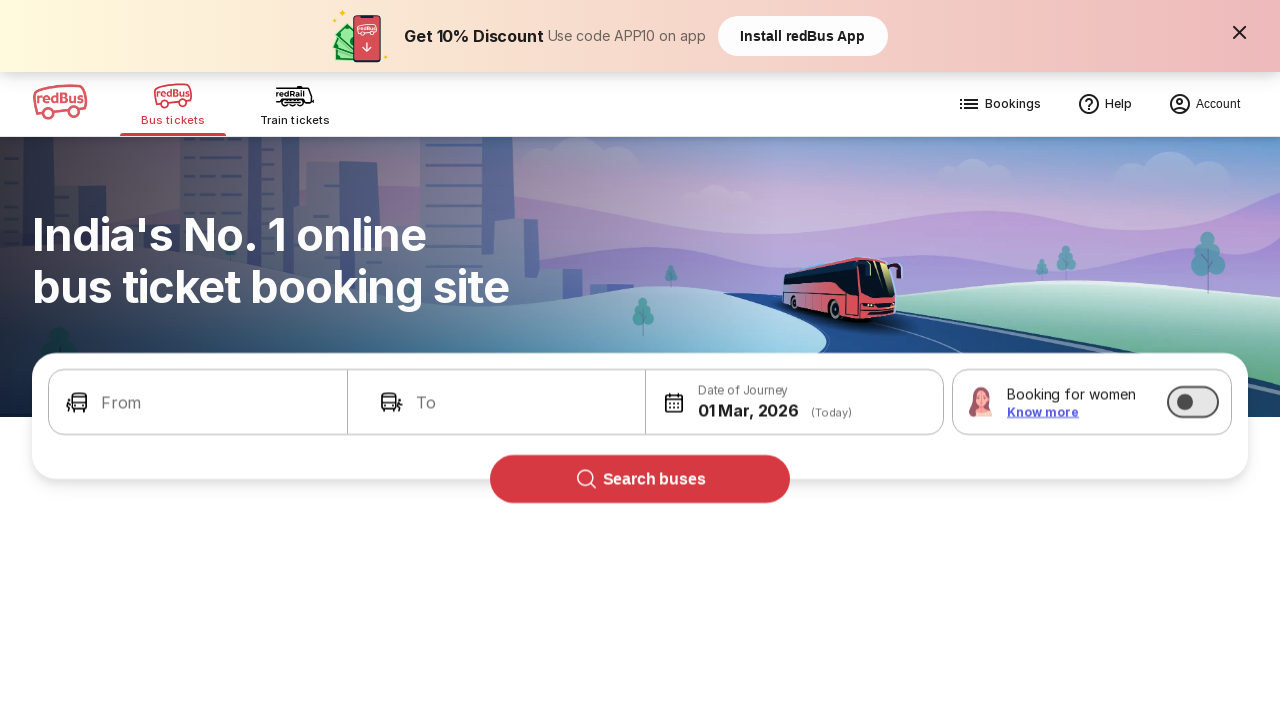

Retrieved page title: 'Bus Booking Online and Train Tickets at Lowest Price - redBus'
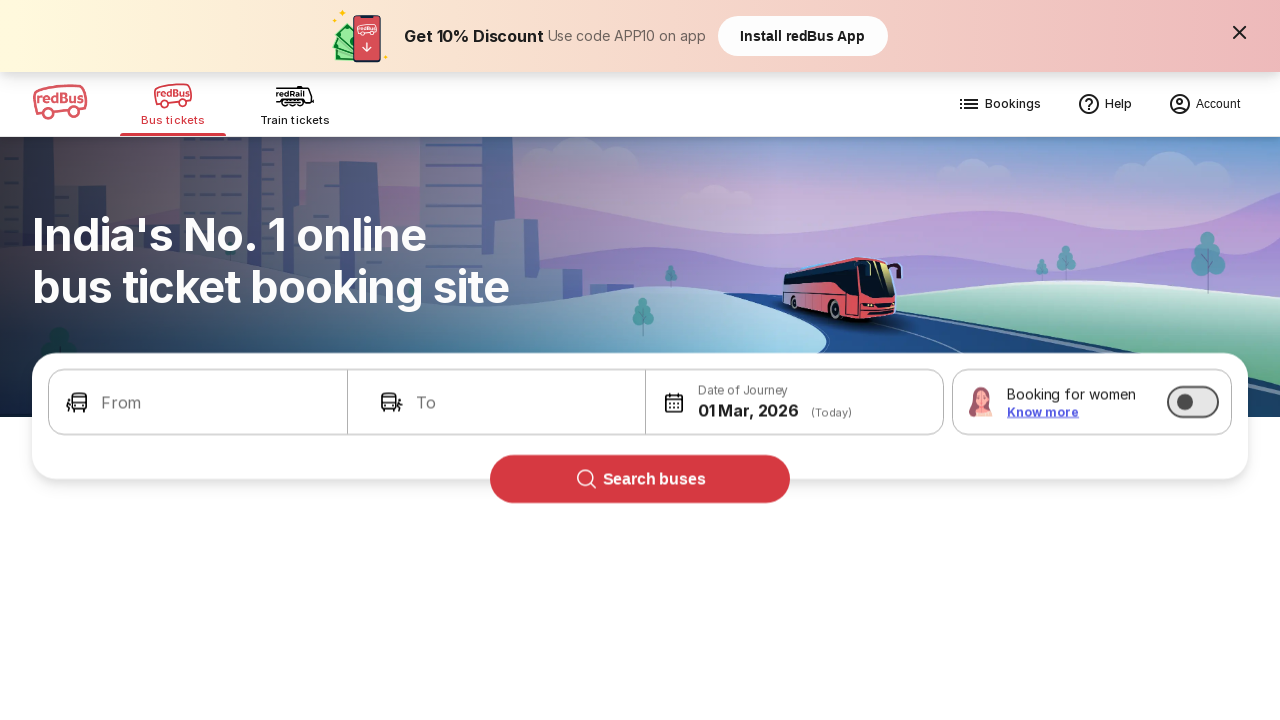

Verified page title contains 'Booking Online' - test passed
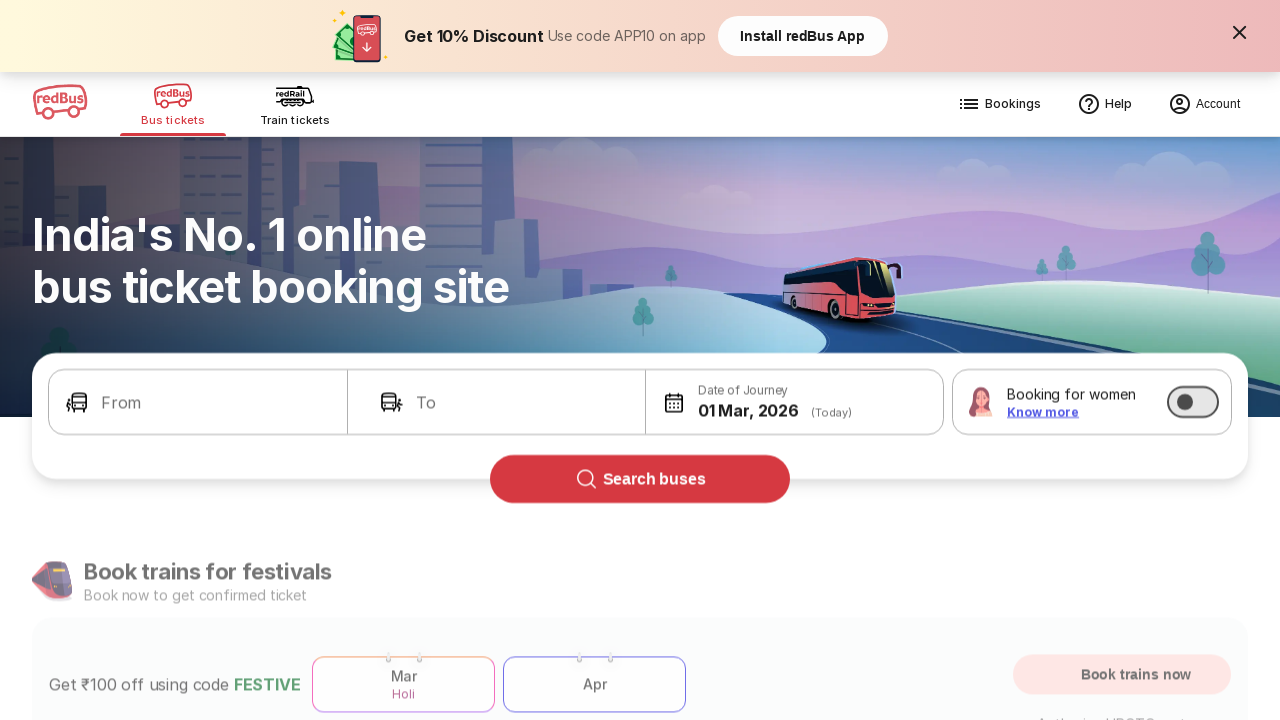

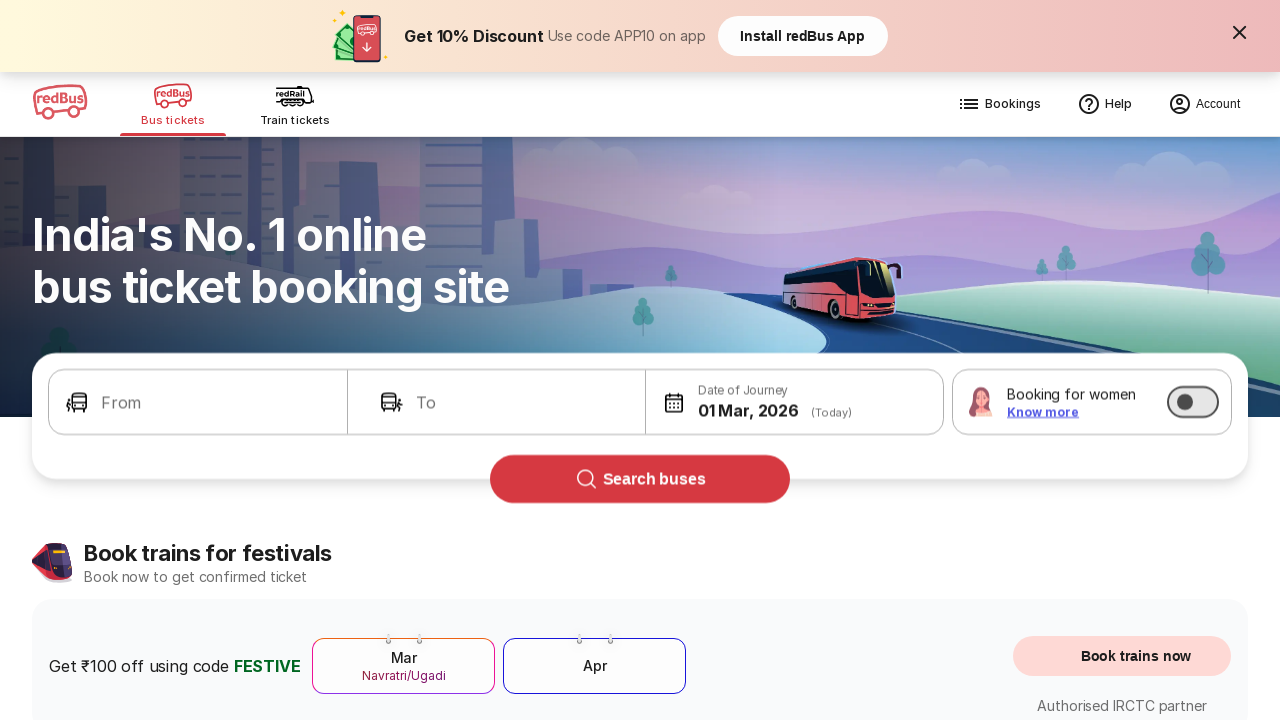